Tests right-click context menu functionality by performing a context click on a specific element

Starting URL: http://swisnl.github.io/jQuery-contextMenu/demo.html

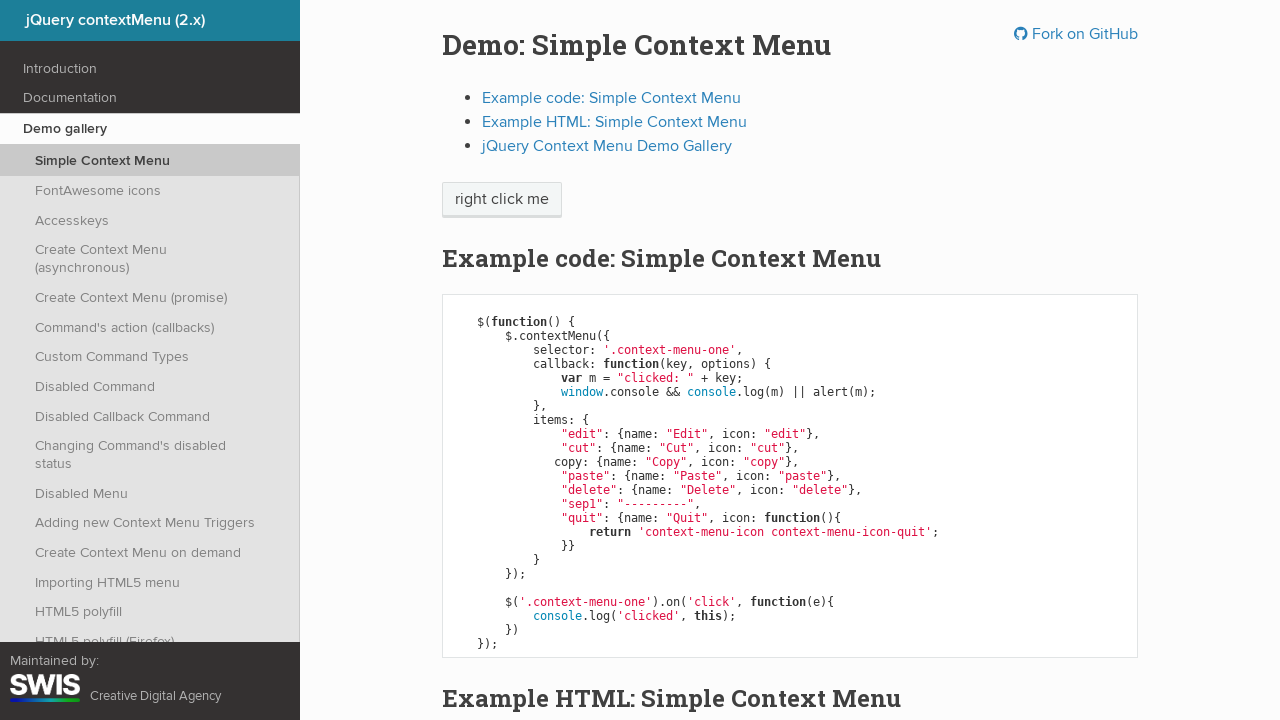

Located element for context menu test
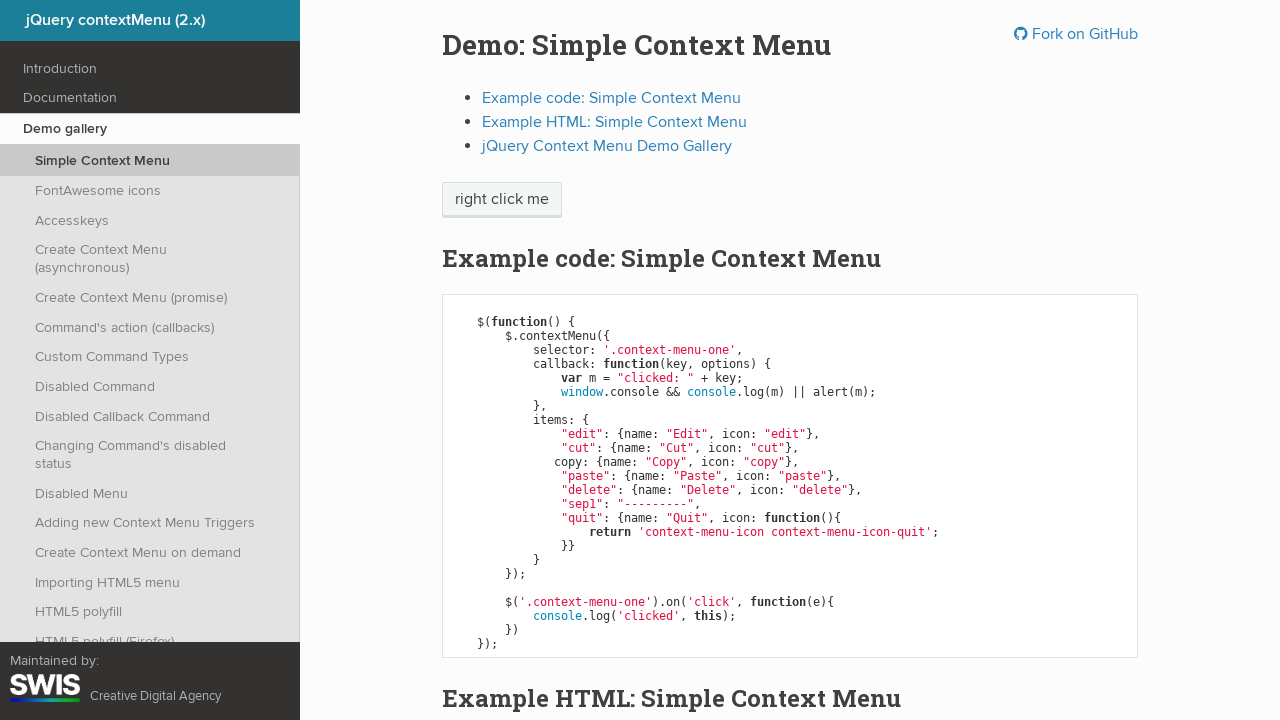

Performed right-click (context click) on the element at (502, 200) on xpath=/html/body/div/section/div/div/div/p/span
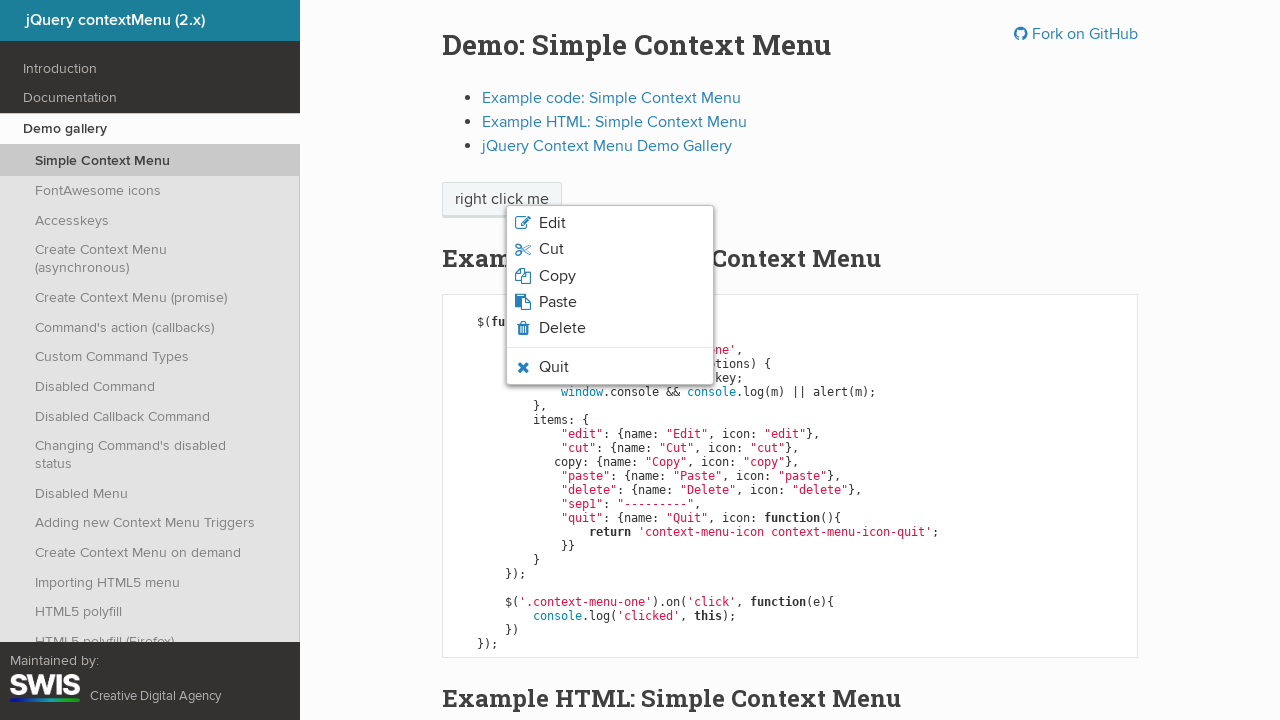

Waited 1000ms for context menu to appear
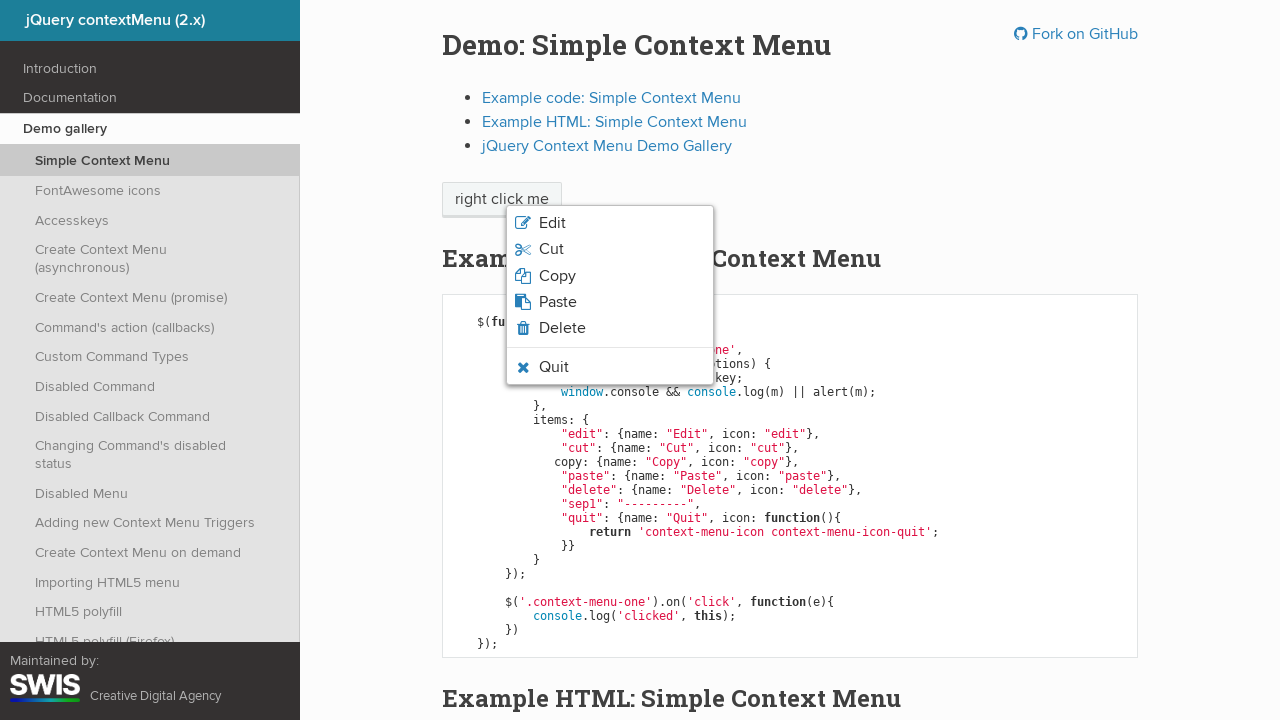

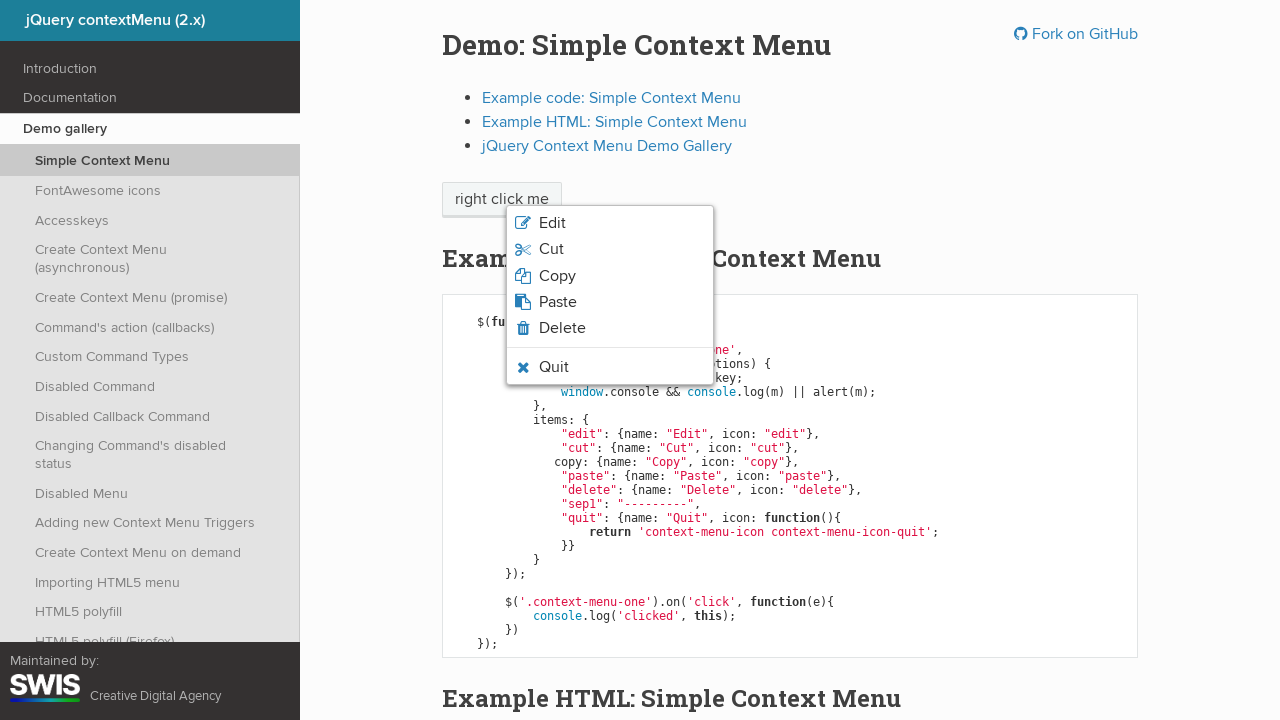